Navigates to a WordPress site, clicks on a quiz link that opens in a new tab, switches between tabs to verify titles, and then closes the tabs

Starting URL: https://bhanusaii.wordpress.com

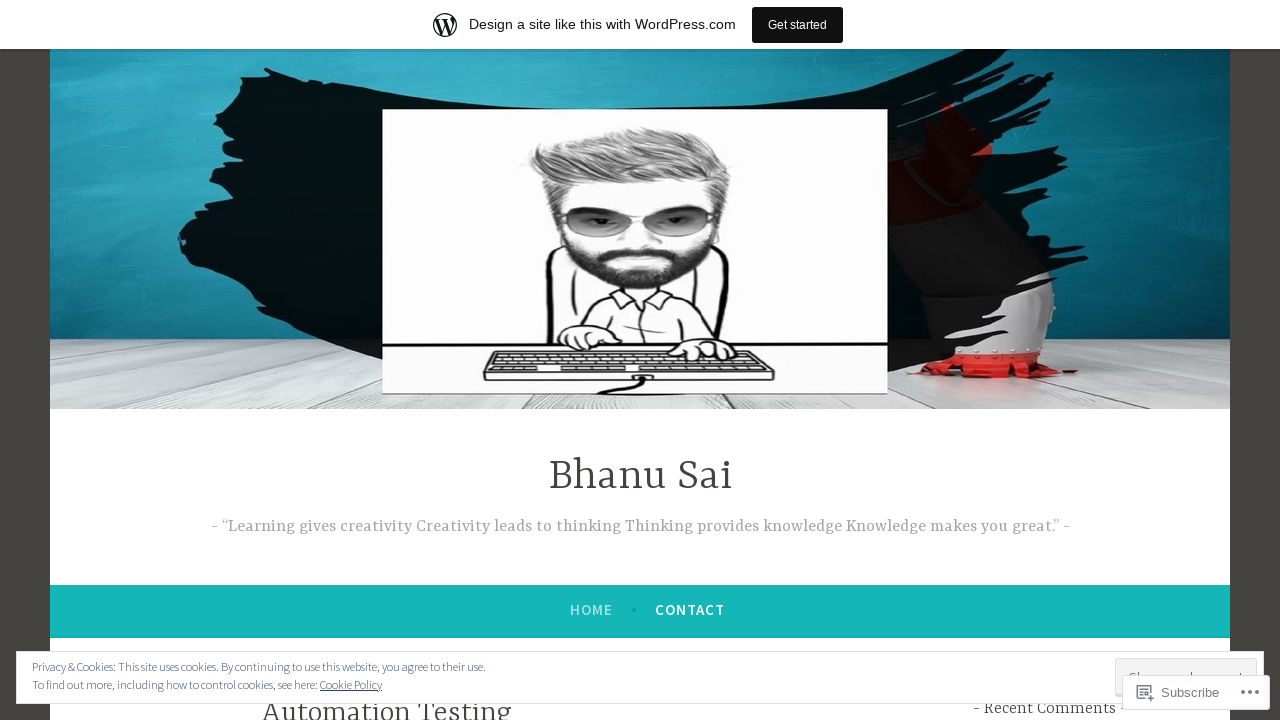

Clicked on SELENIUM QUIZ-1 link which opened in a new tab at (328, 361) on text=SELENIUM QUIZ-1
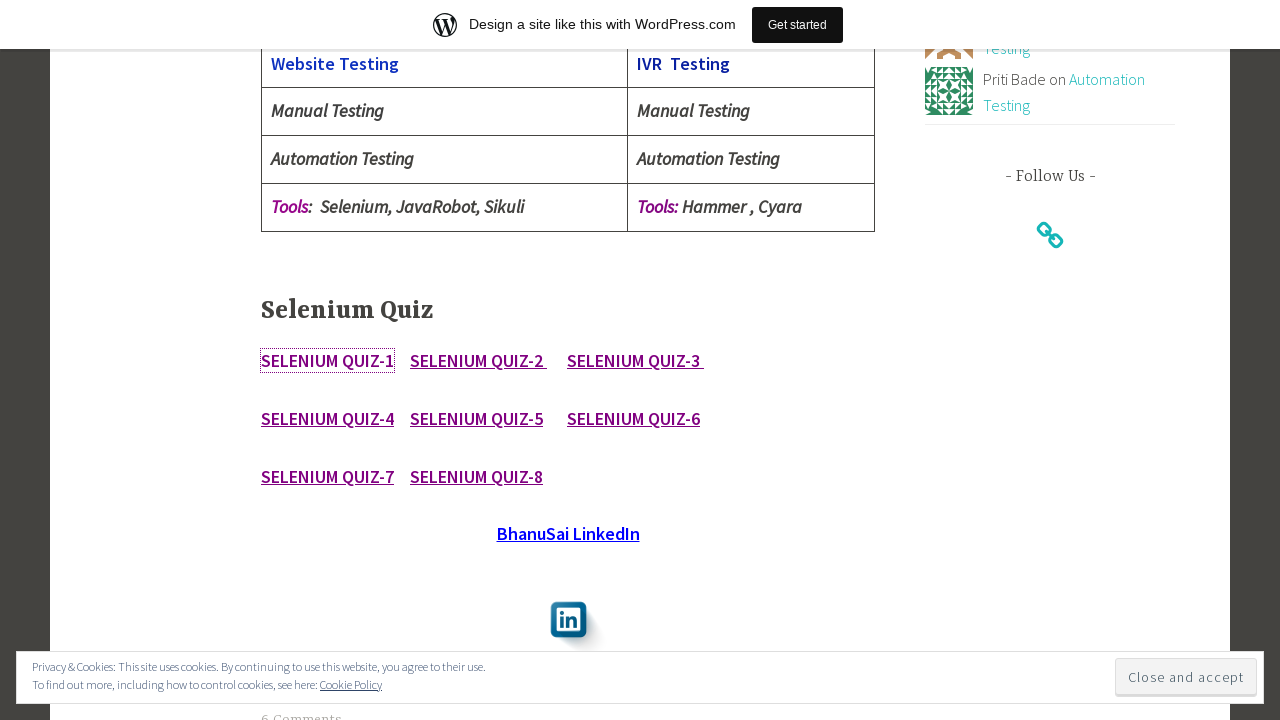

Captured new page object from the opened tab
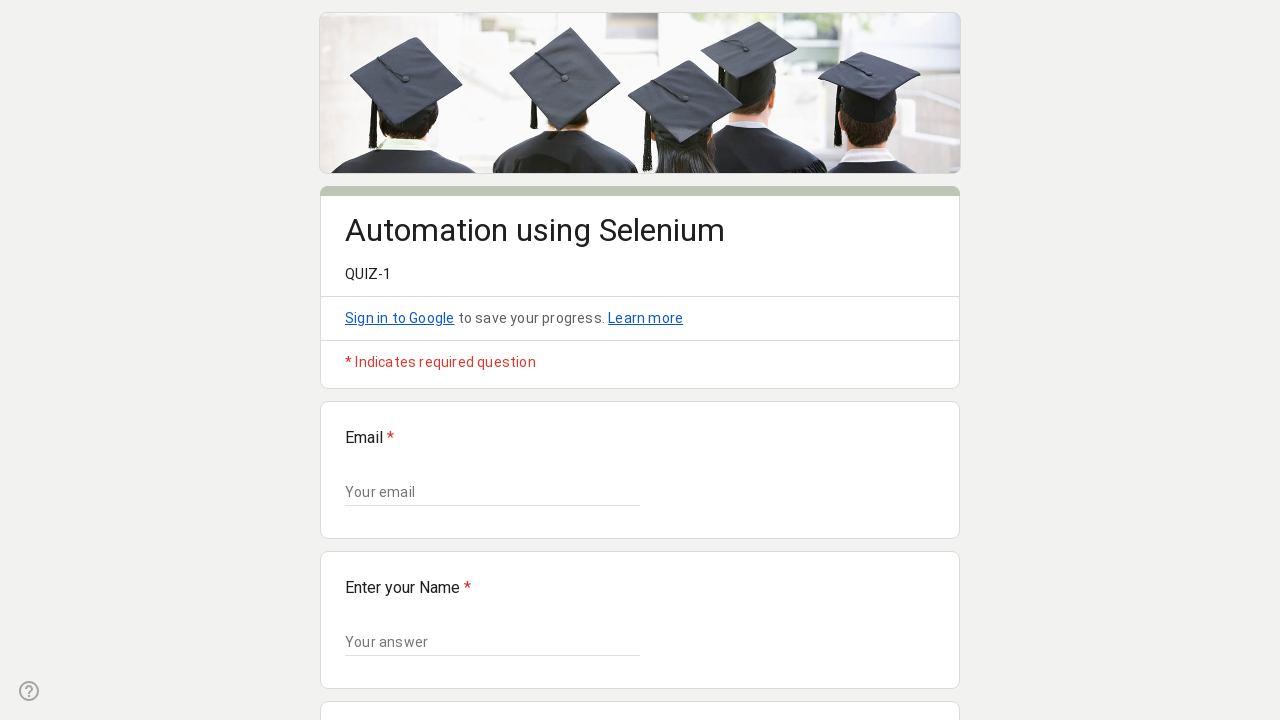

Waited for new tab to fully load
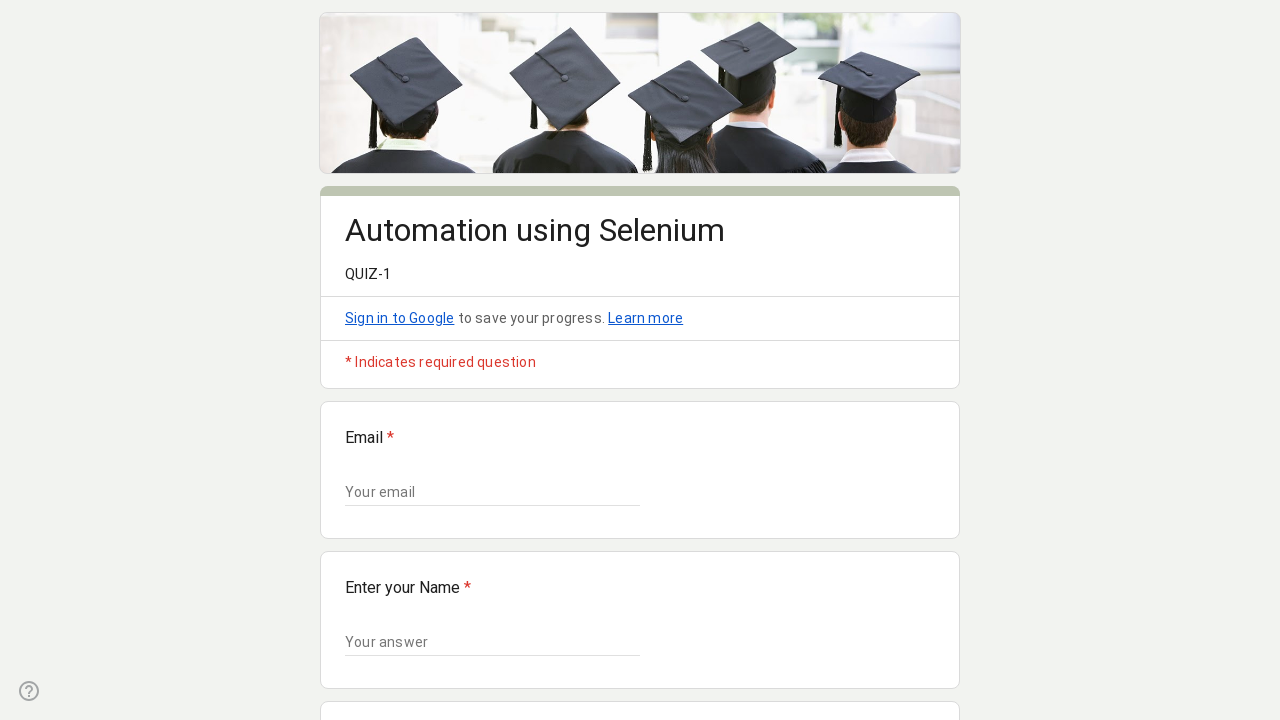

Retrieved quiz page title: 'Automation using Selenium'
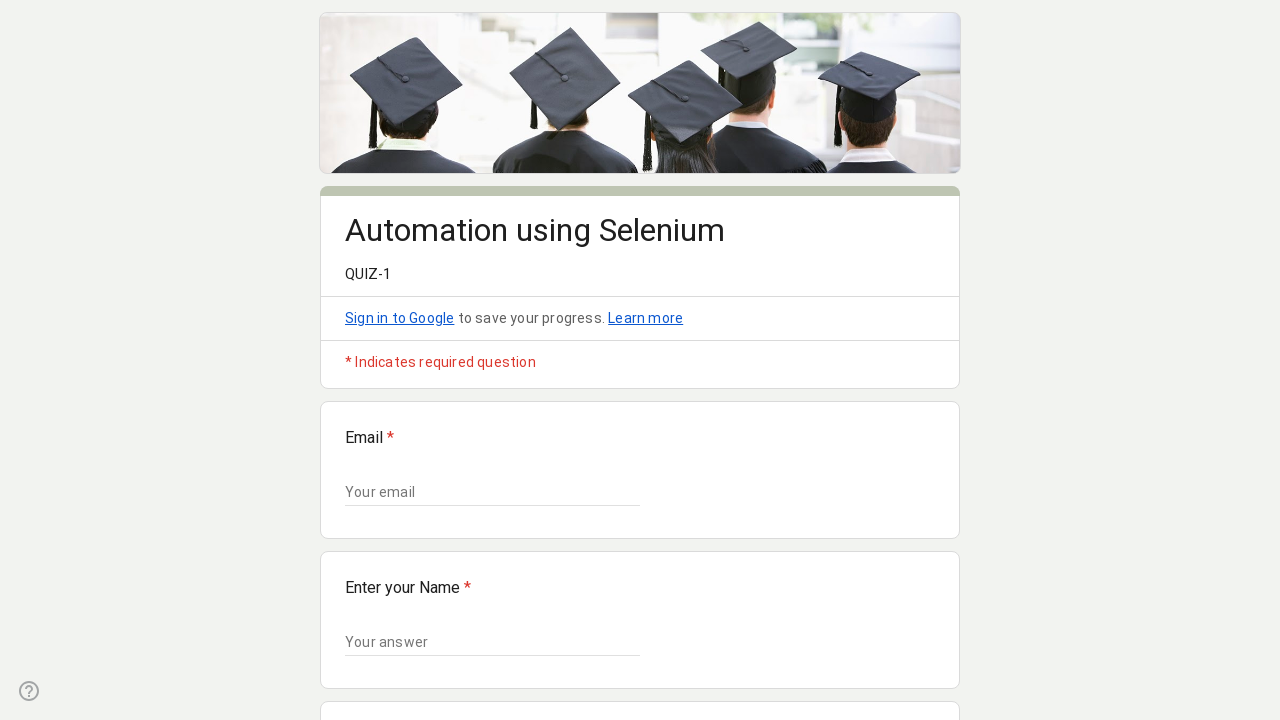

Closed the quiz tab
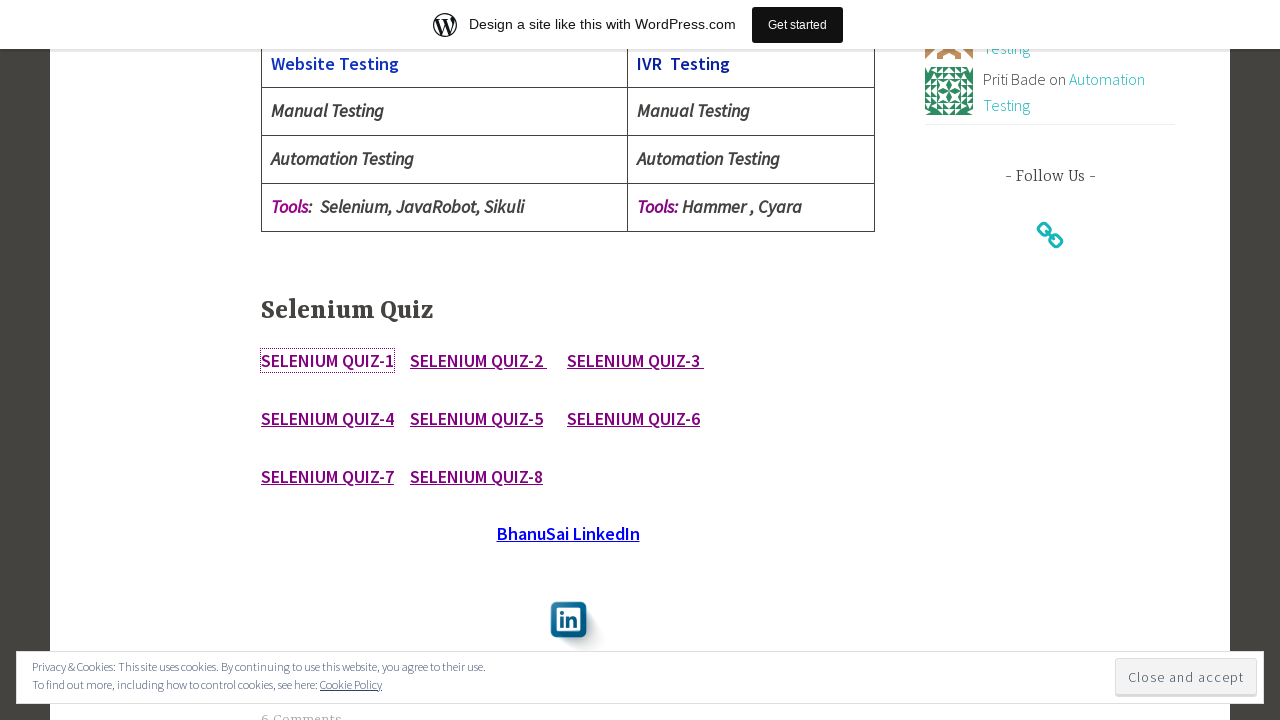

Retrieved original page title: 'Bhanu Sai – “Learning gives creativity Creativity leads to thinking Thinking provides knowledge Knowledge makes you great.”'
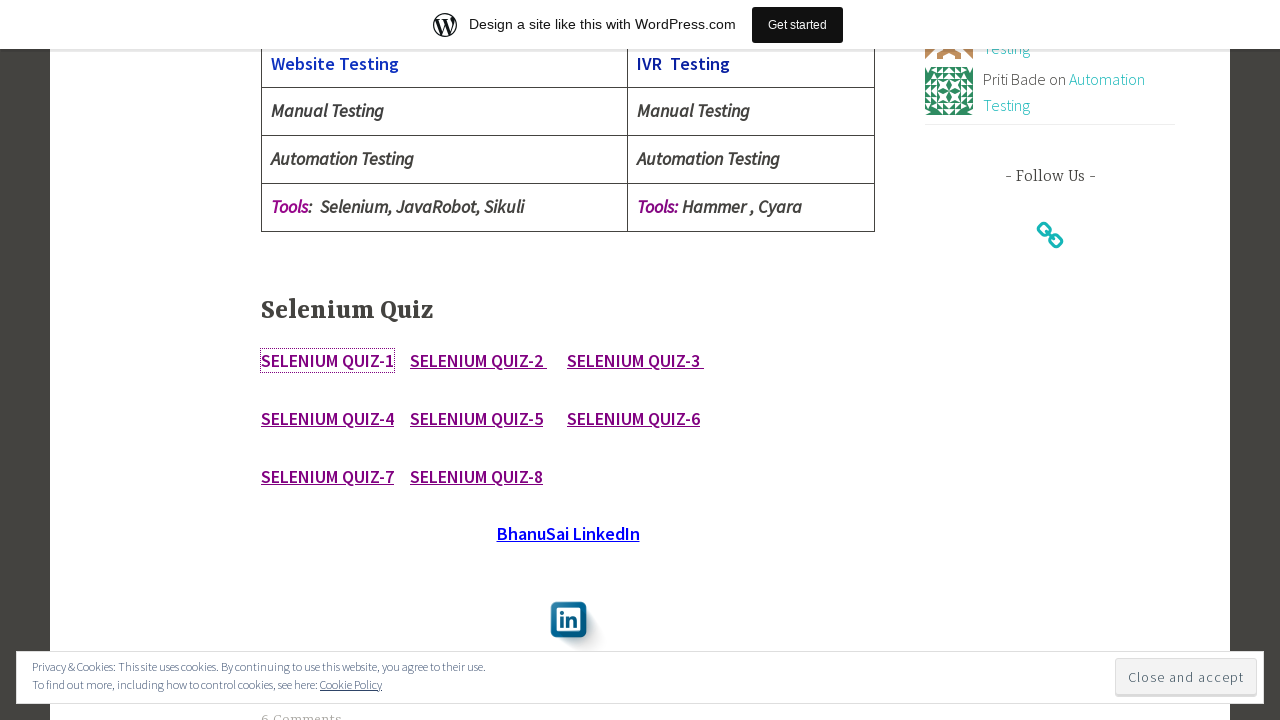

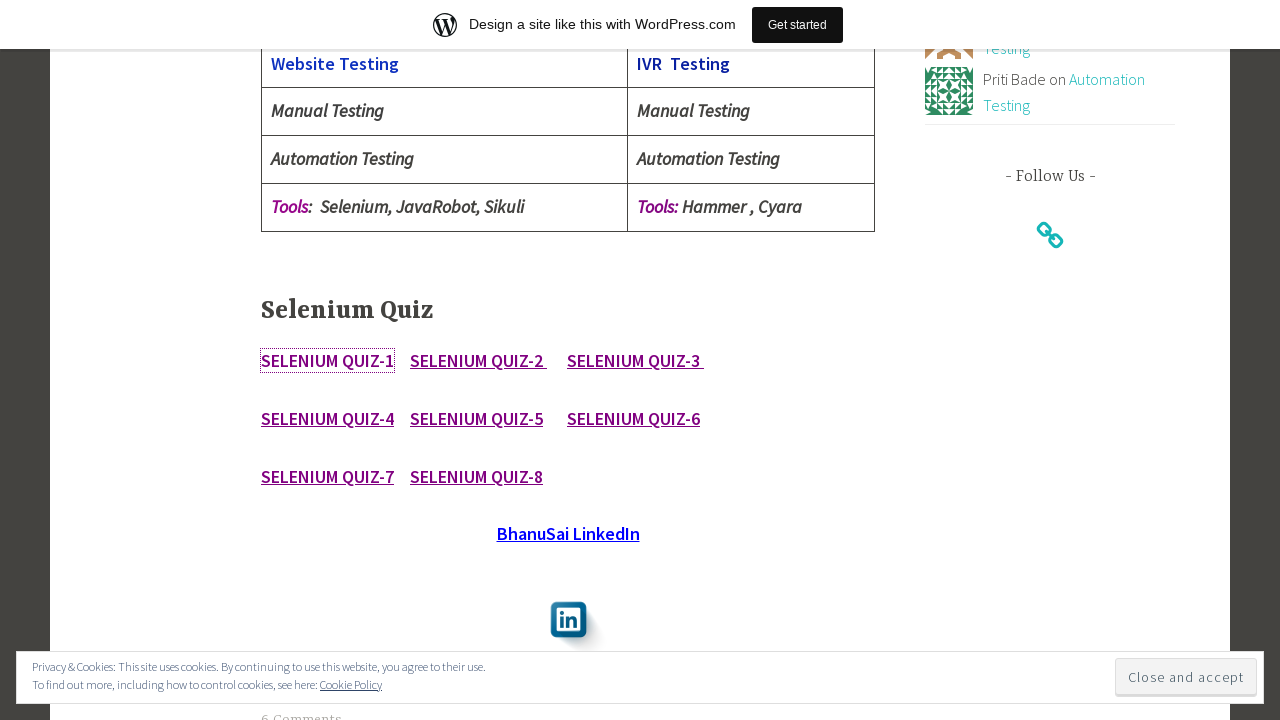